Tests a form submission by filling in username, email, and address fields then clicking submit

Starting URL: https://demoqa.com/text-box

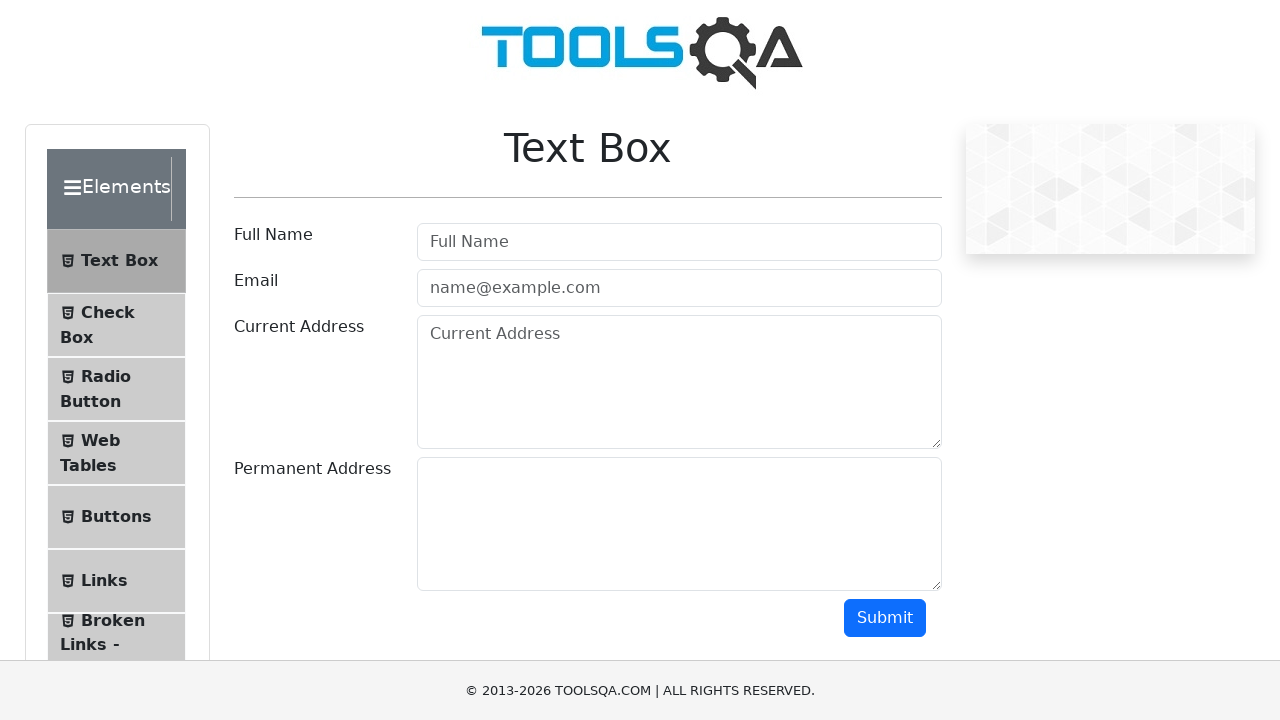

Filled username field with 'John' on #userName
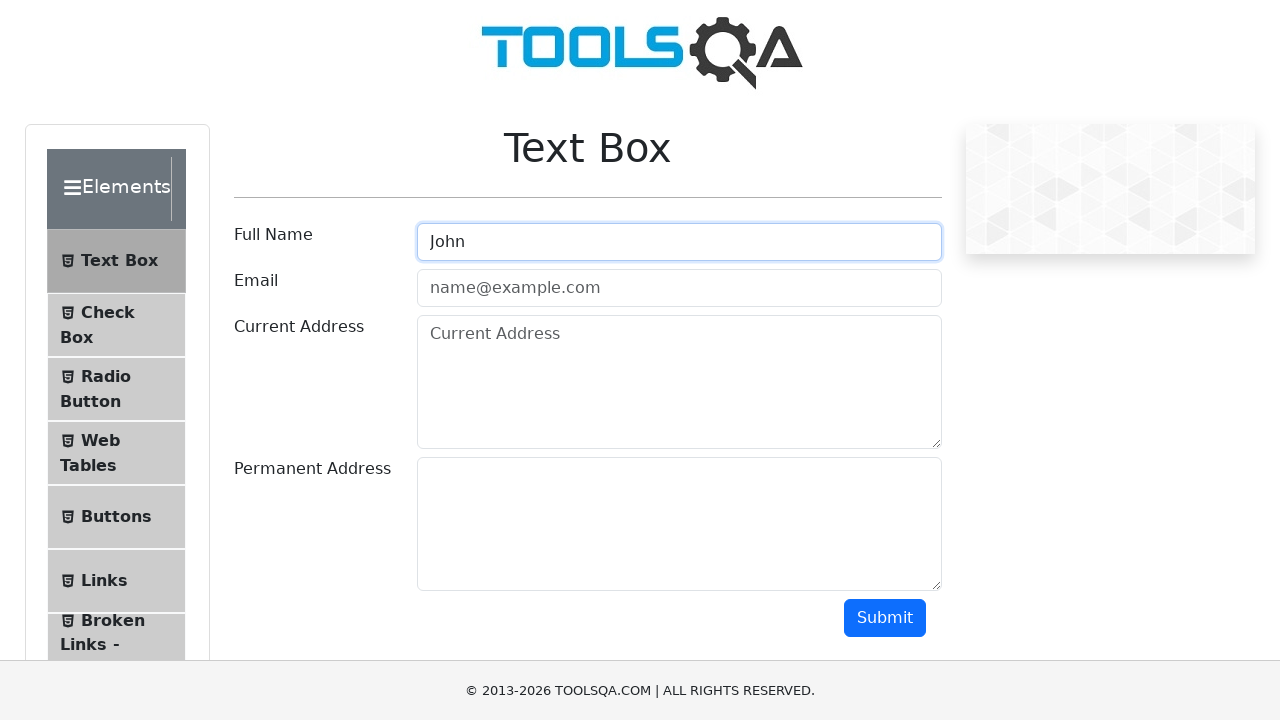

Filled email field with 'john@gmail.com' on #userEmail
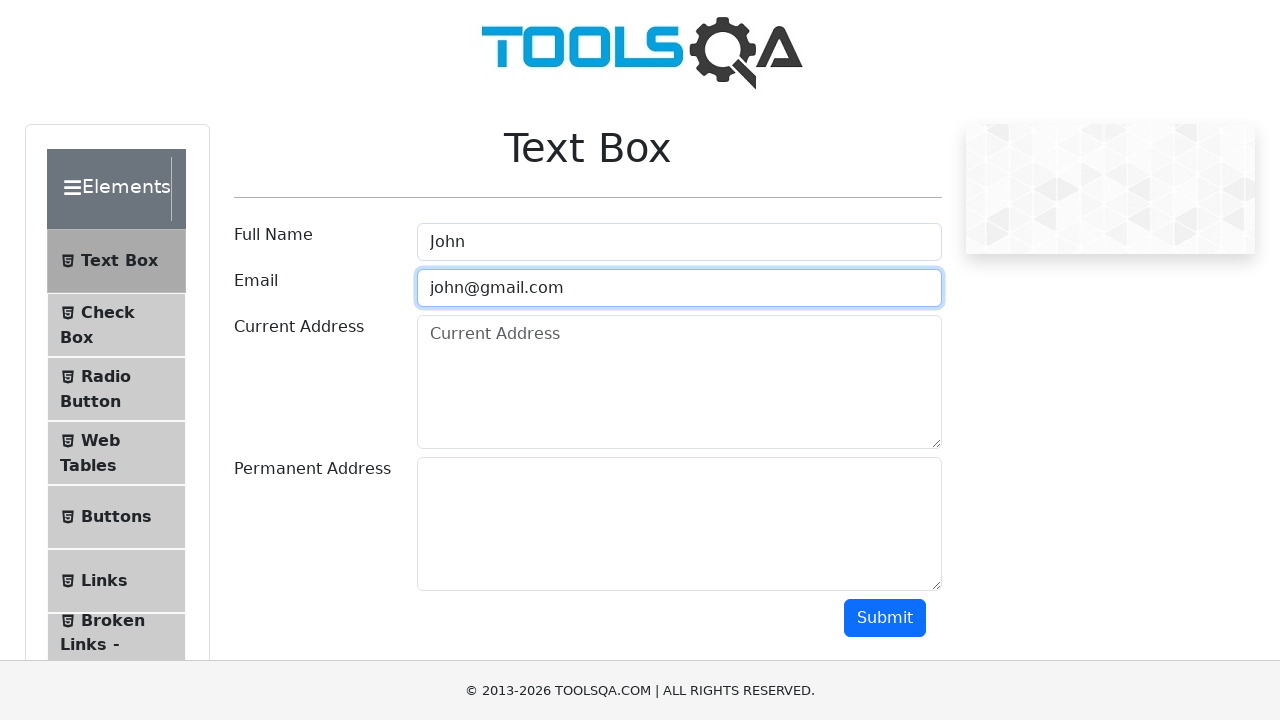

Filled current address field with 'WallStreet 555' on #currentAddress
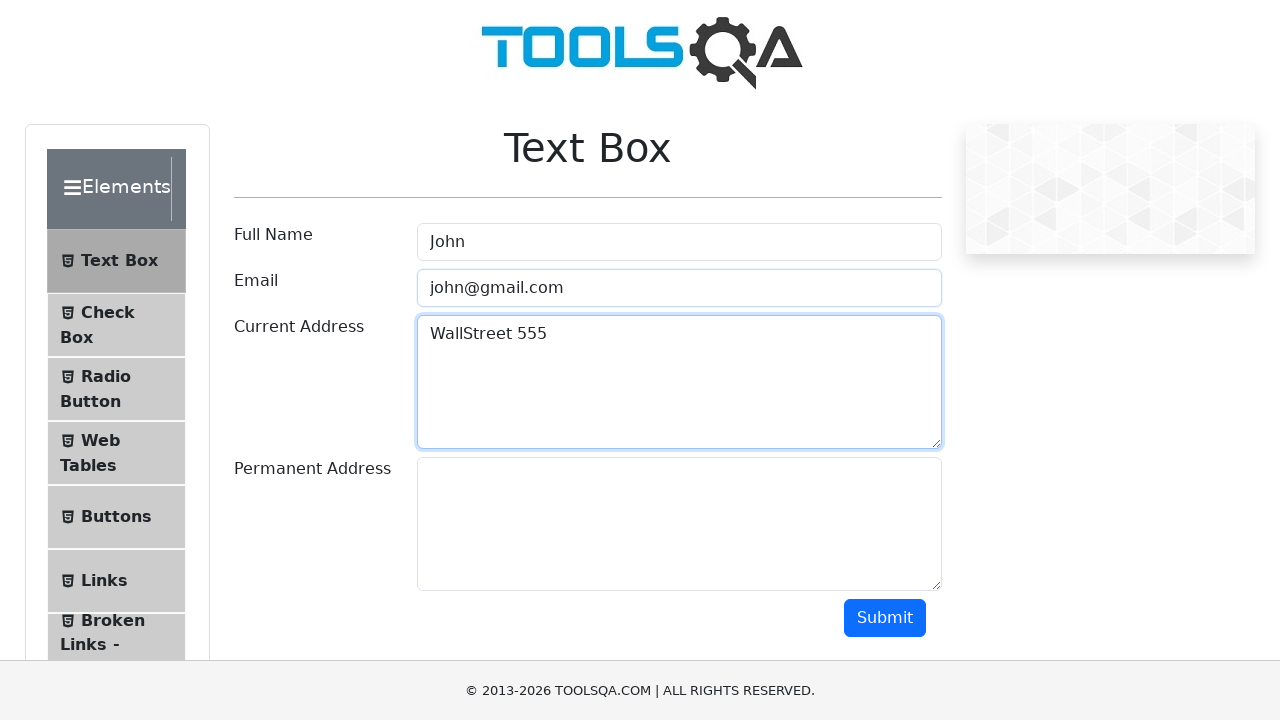

Filled permanent address field with 'Sovet 123' on #permanentAddress
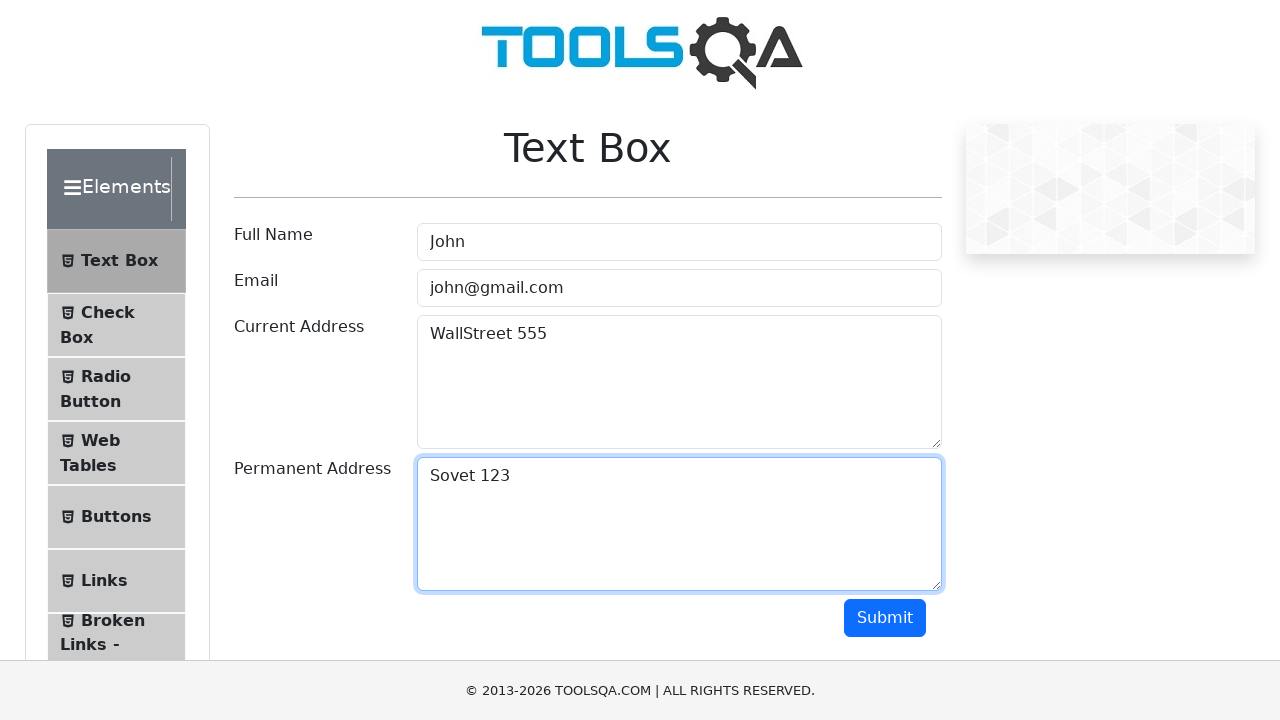

Clicked submit button to submit the form at (885, 618) on button.btn.btn-primary
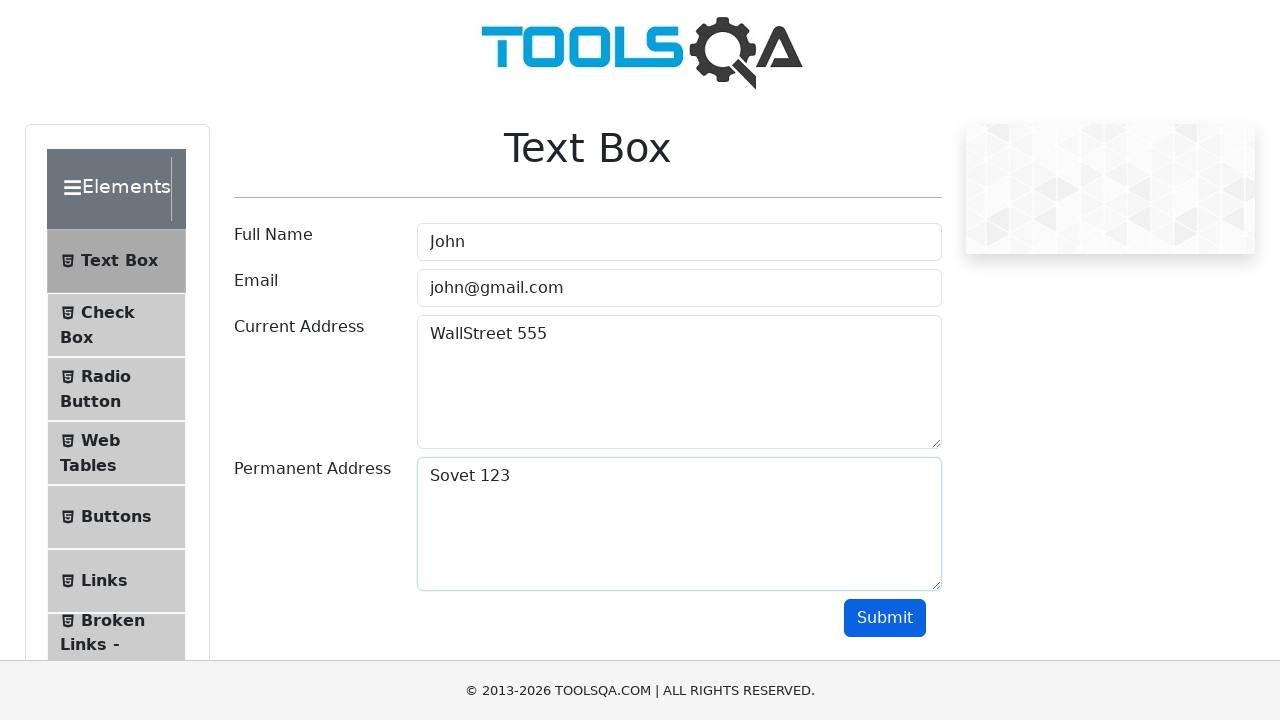

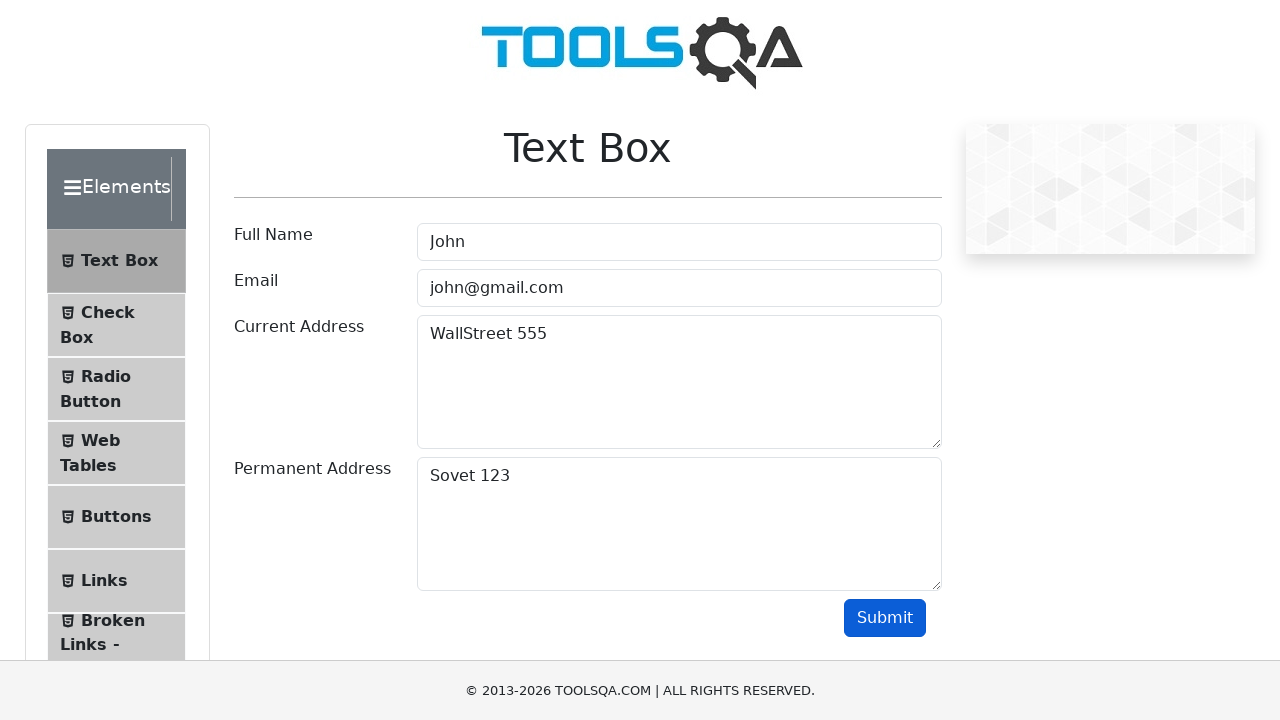